Opens the SudokuHit Russian website. The script only navigates to the page without performing any additional actions.

Starting URL: https://sudokuhit.com/ru/

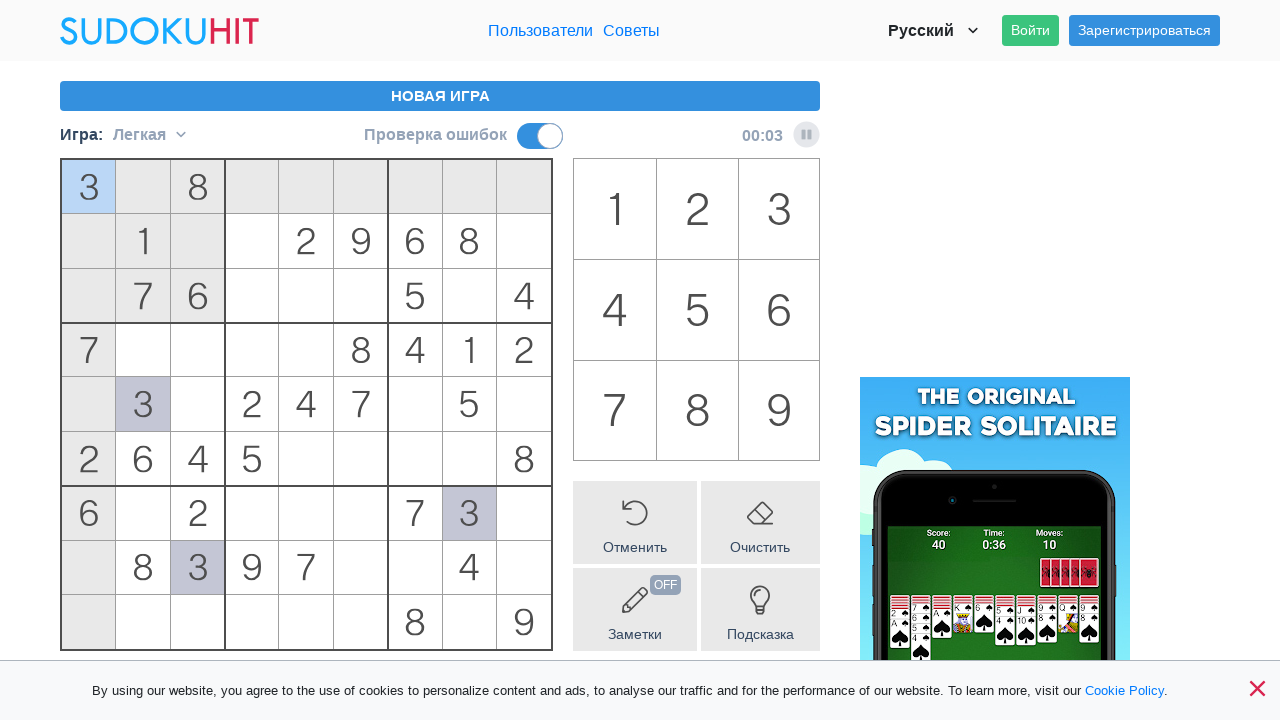

Navigated to SudokuHit Russian website
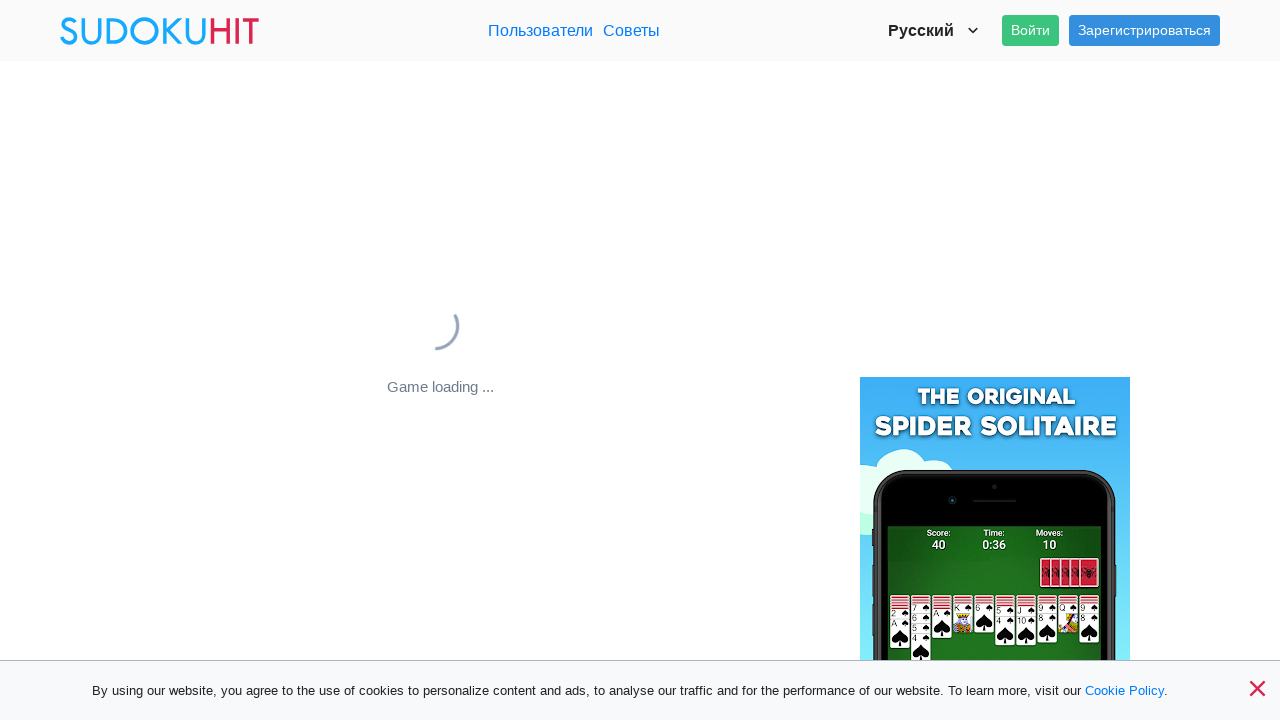

Page fully loaded - DOM content rendered
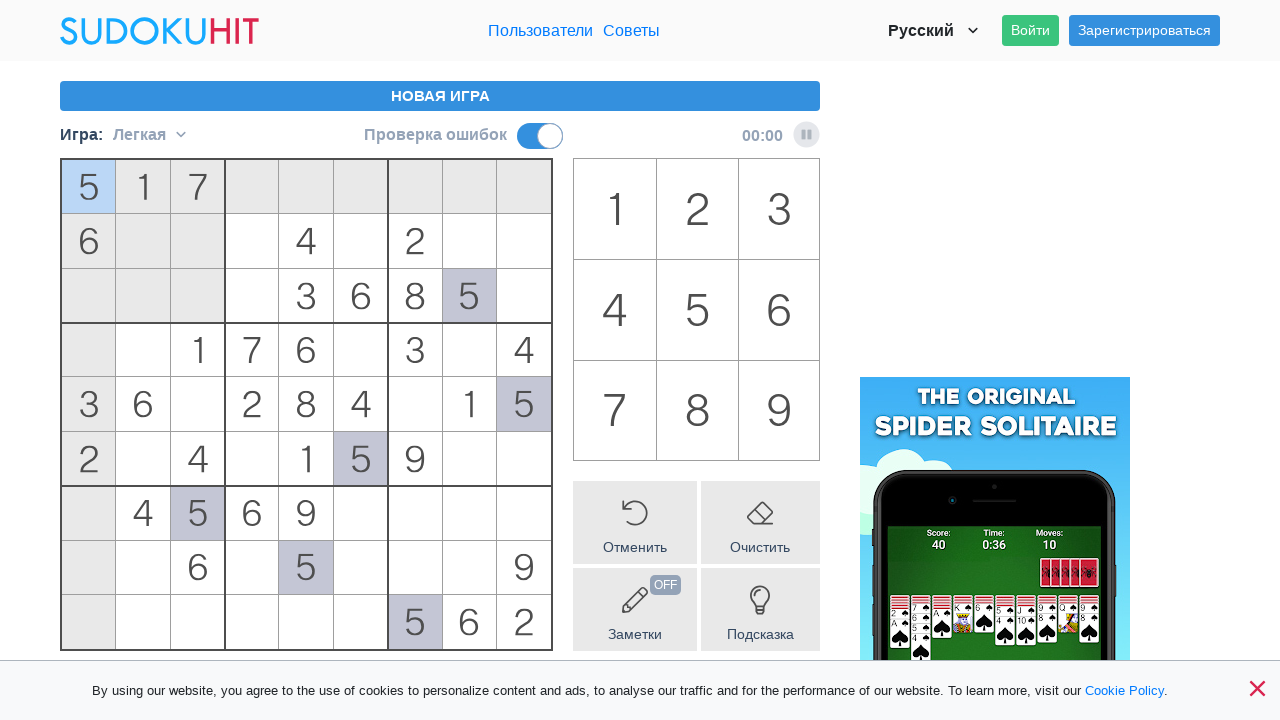

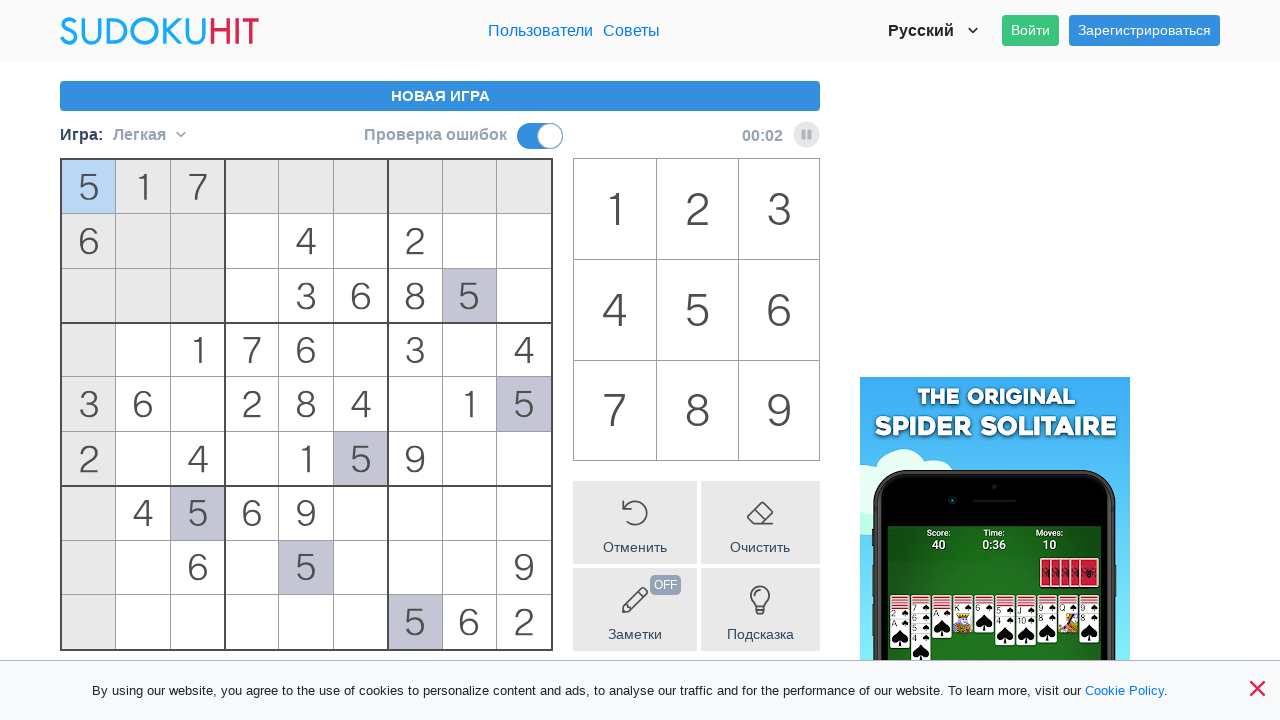